Tests dynamic properties page by waiting for elements to become enabled and visible, then interacting with them.

Starting URL: https://demoqa.com/dynamic-properties

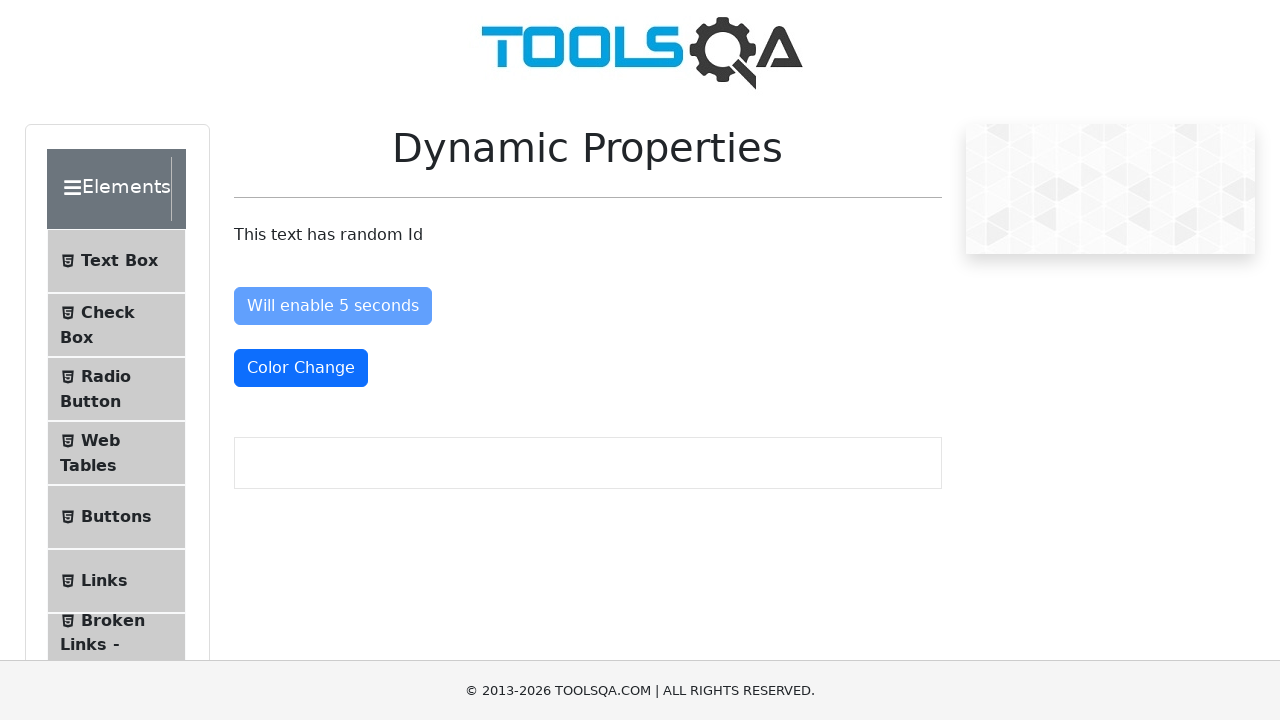

Scrolled down 200px to view dynamic elements
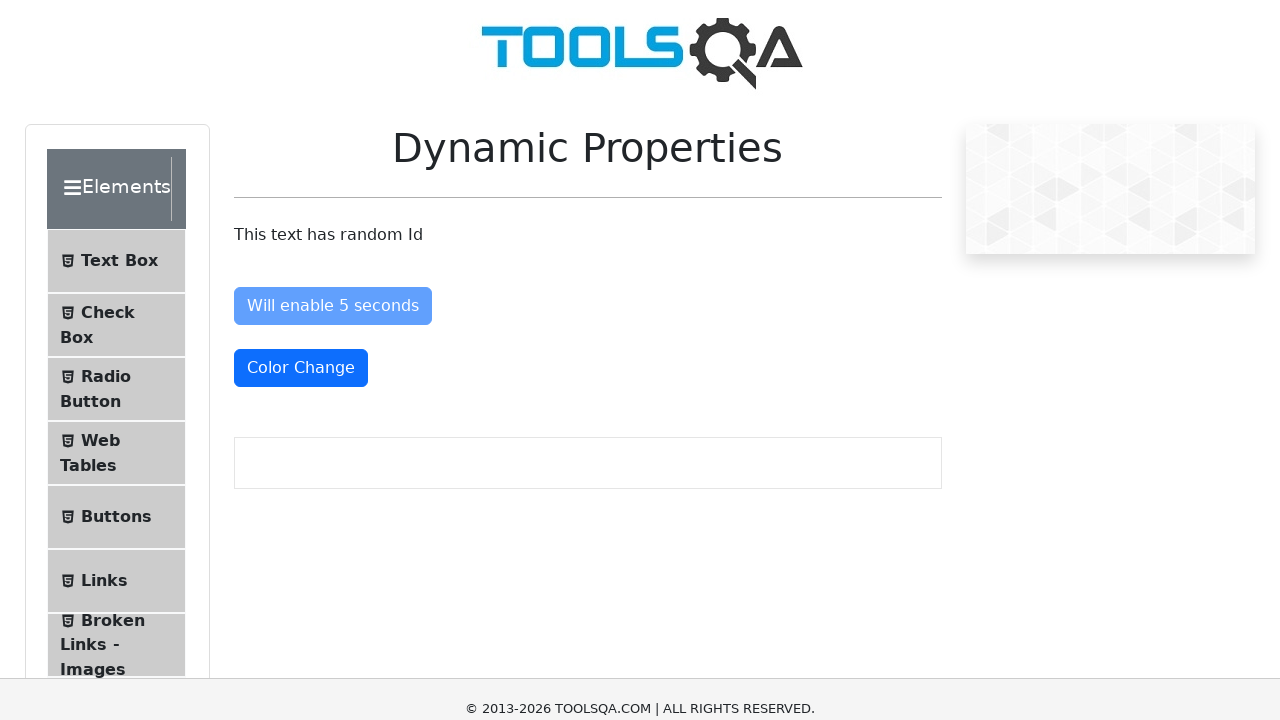

Waited for dynamic text paragraph element to load
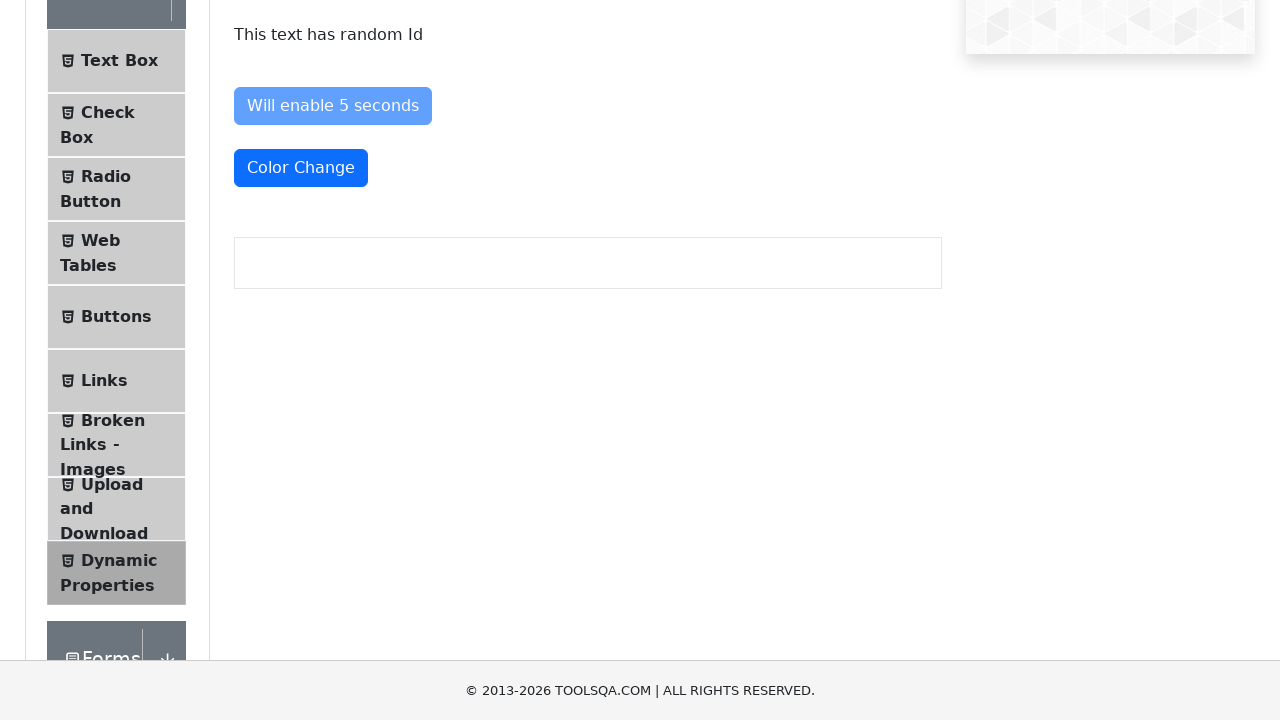

Waited for enable button to become enabled after 5 seconds
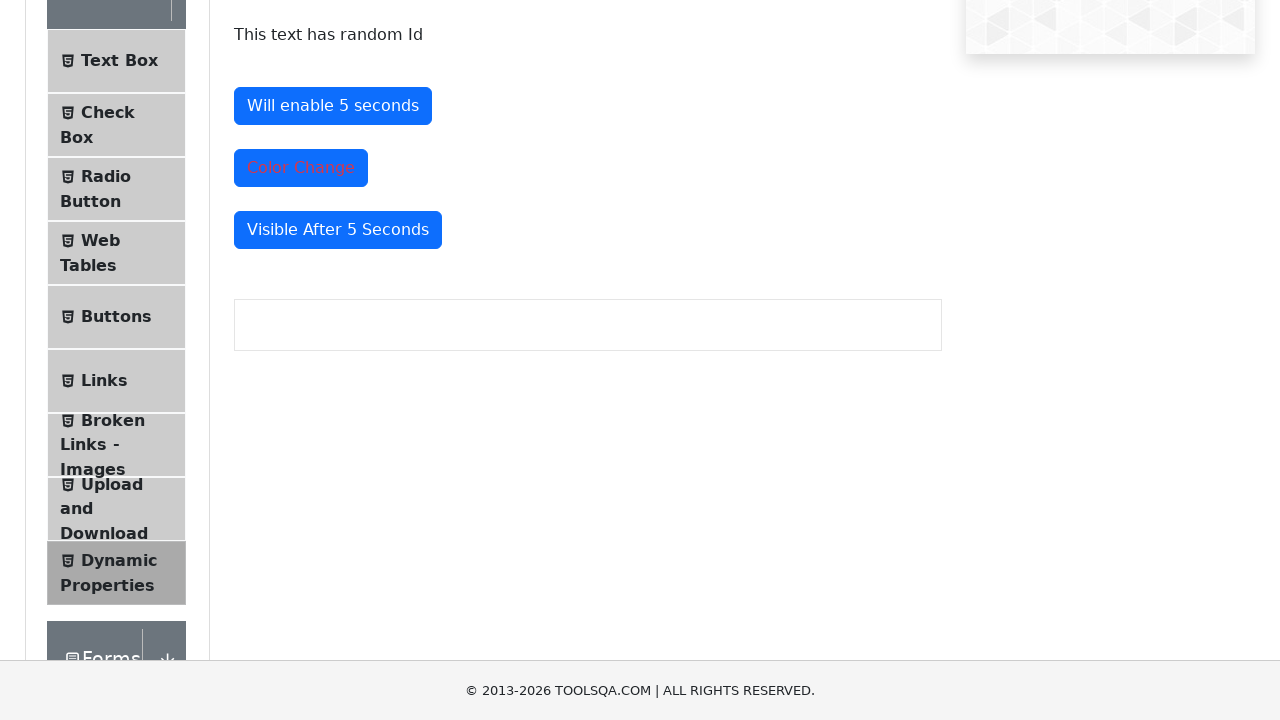

Clicked the enabled button at (333, 106) on #enableAfter
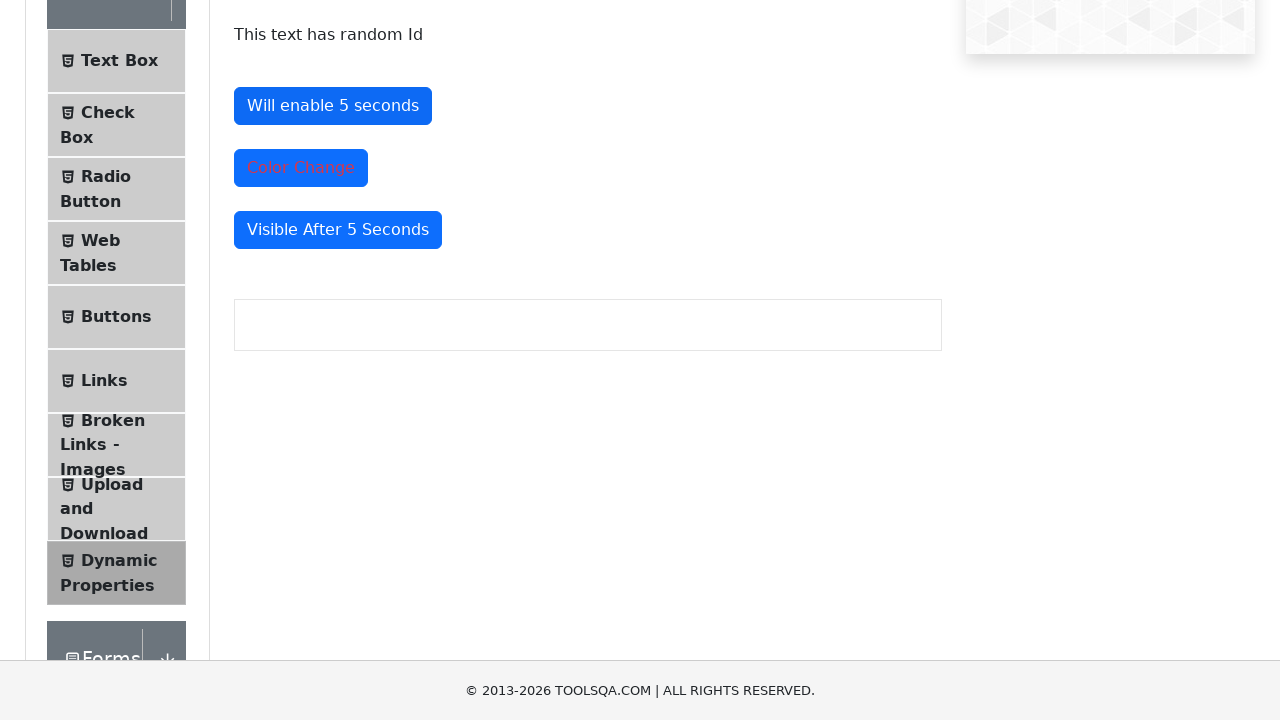

Waited for color change button to become red (text-danger class)
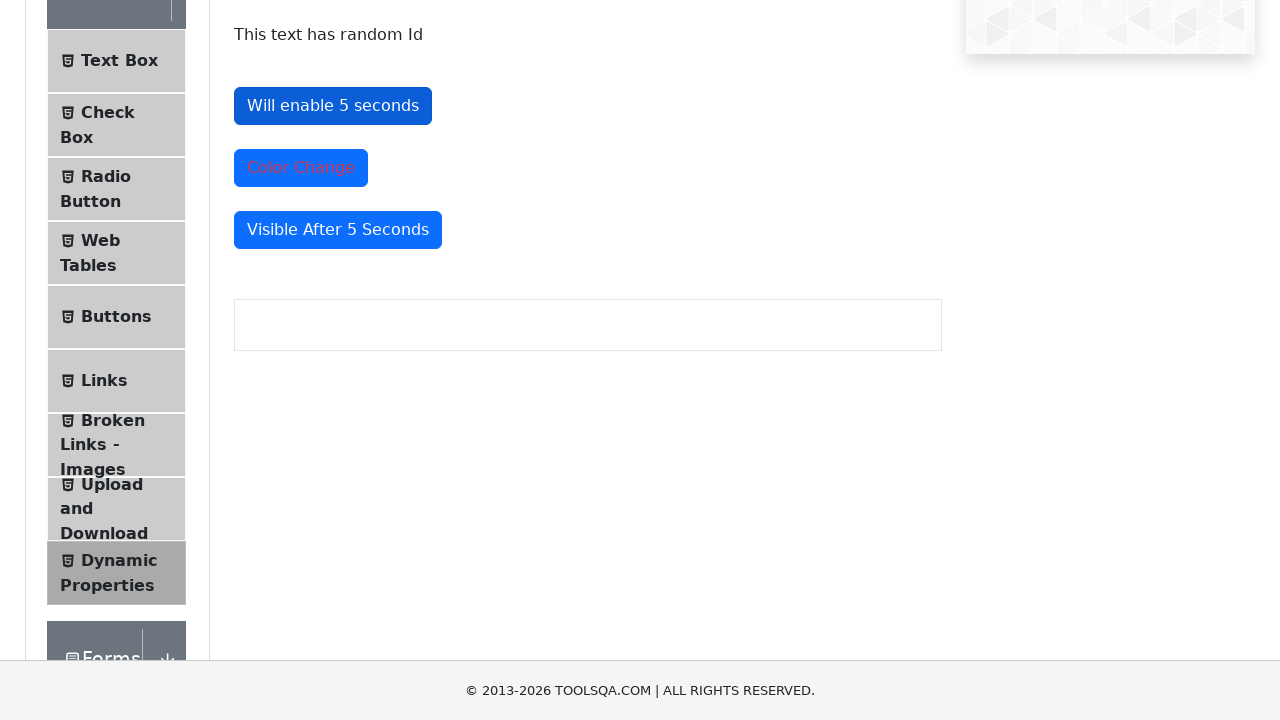

Waited for visible button to appear
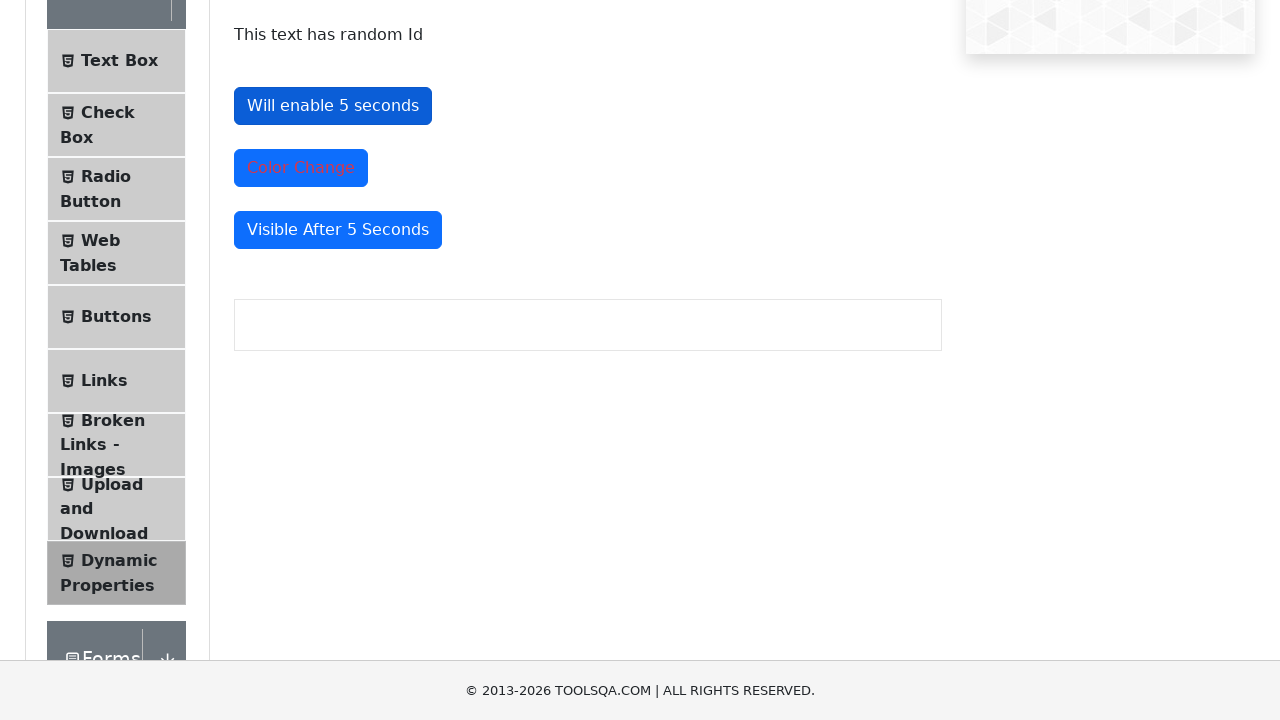

Clicked the visible button at (338, 230) on #visibleAfter
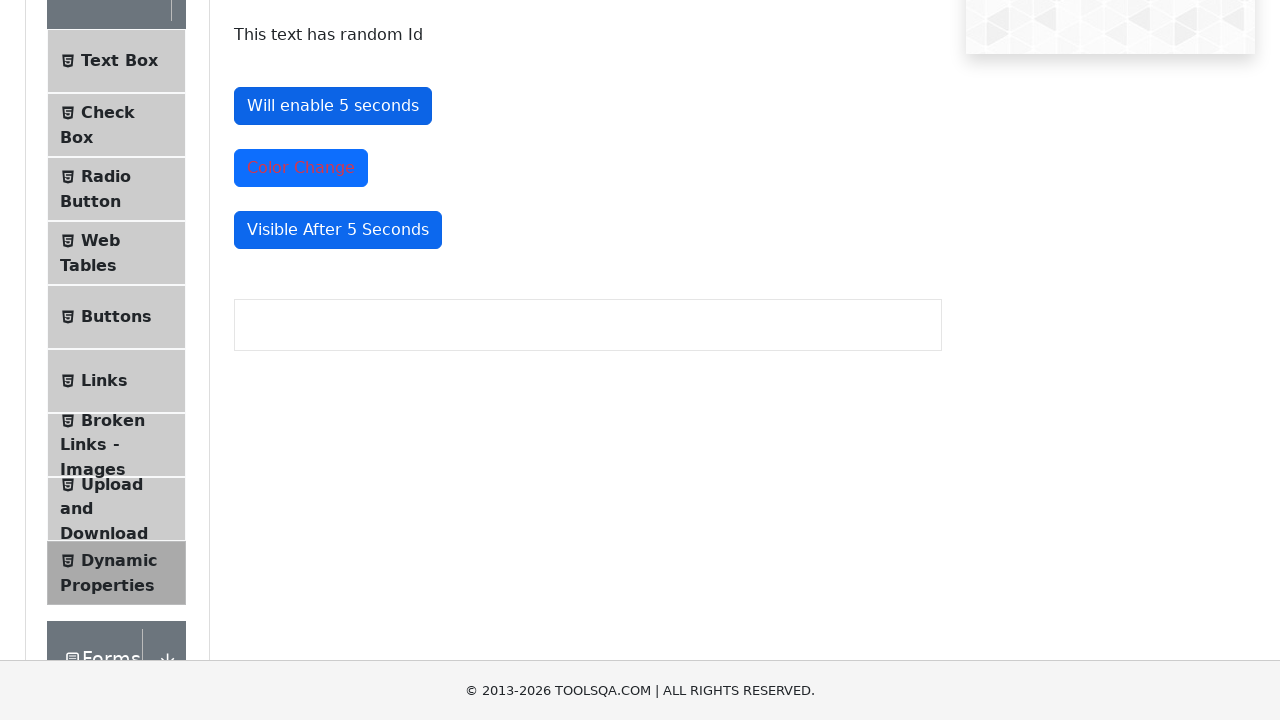

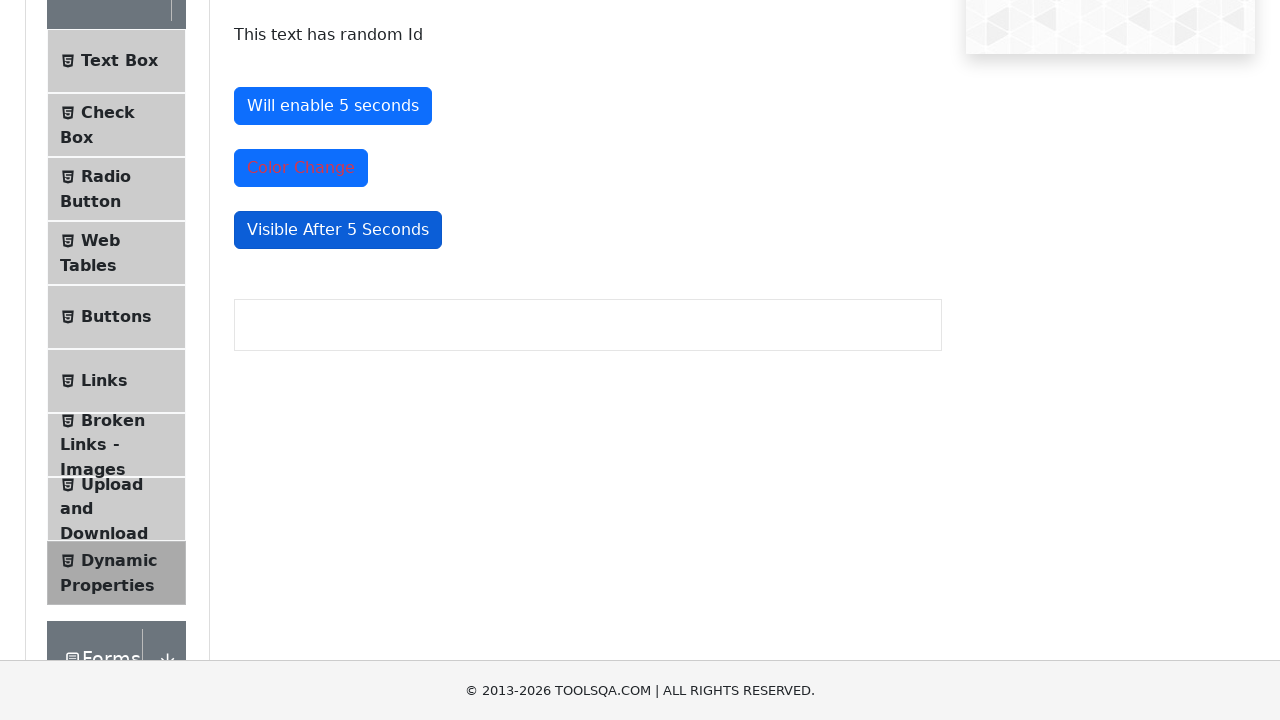